Tests jQuery UI sortable functionality by dragging and dropping list items to reorder them

Starting URL: https://jqueryui.com/sortable/

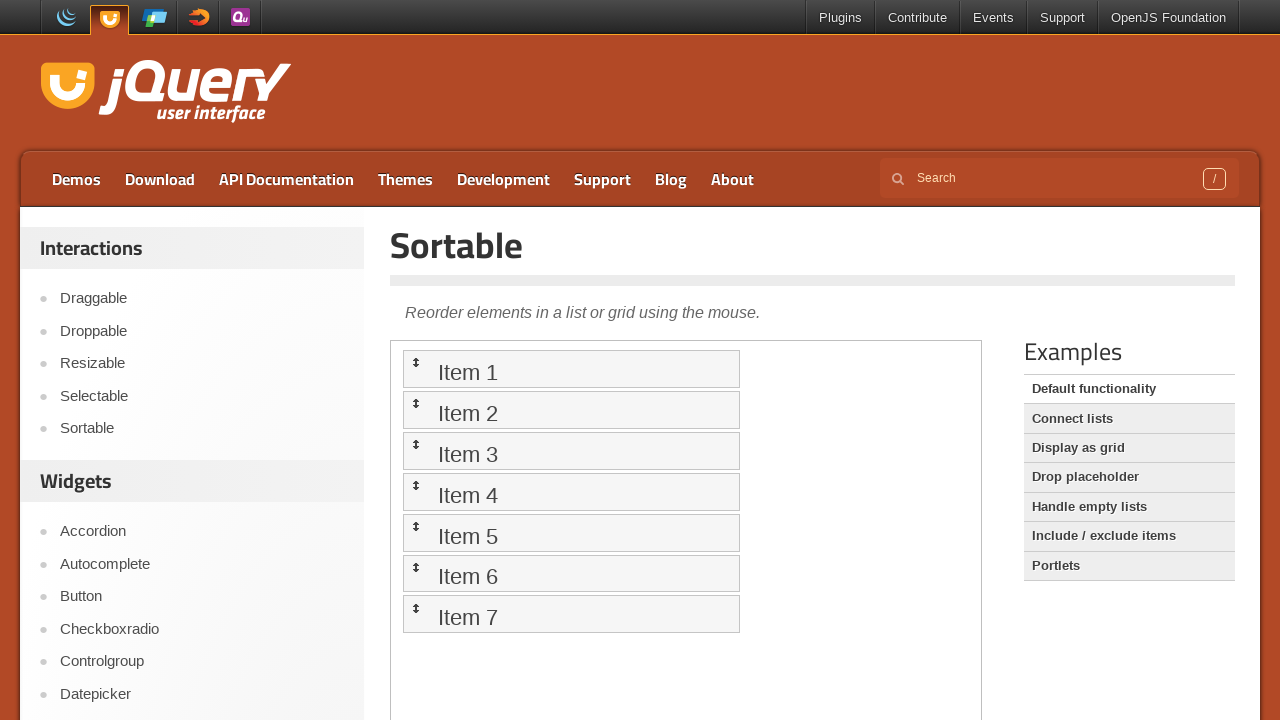

Clicked on Sortable link at (202, 429) on xpath=//a[text()='Sortable']
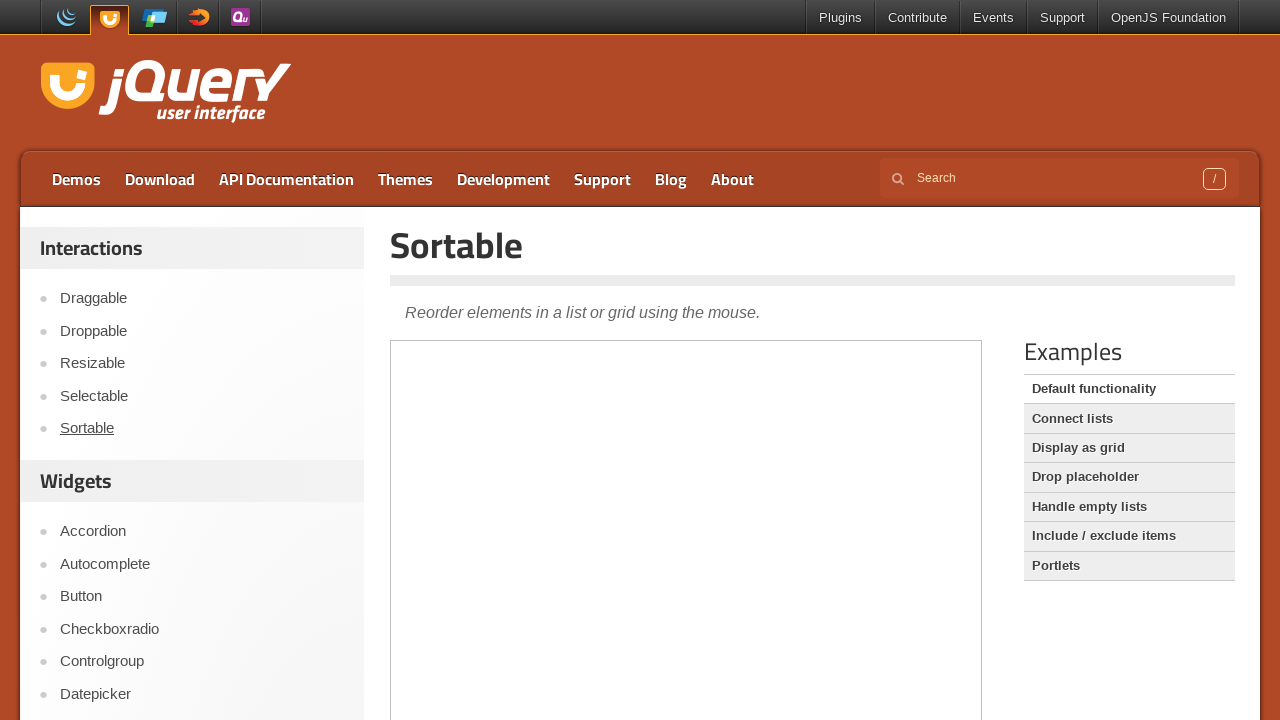

Scrolled down 500 pixels to view sortable demo
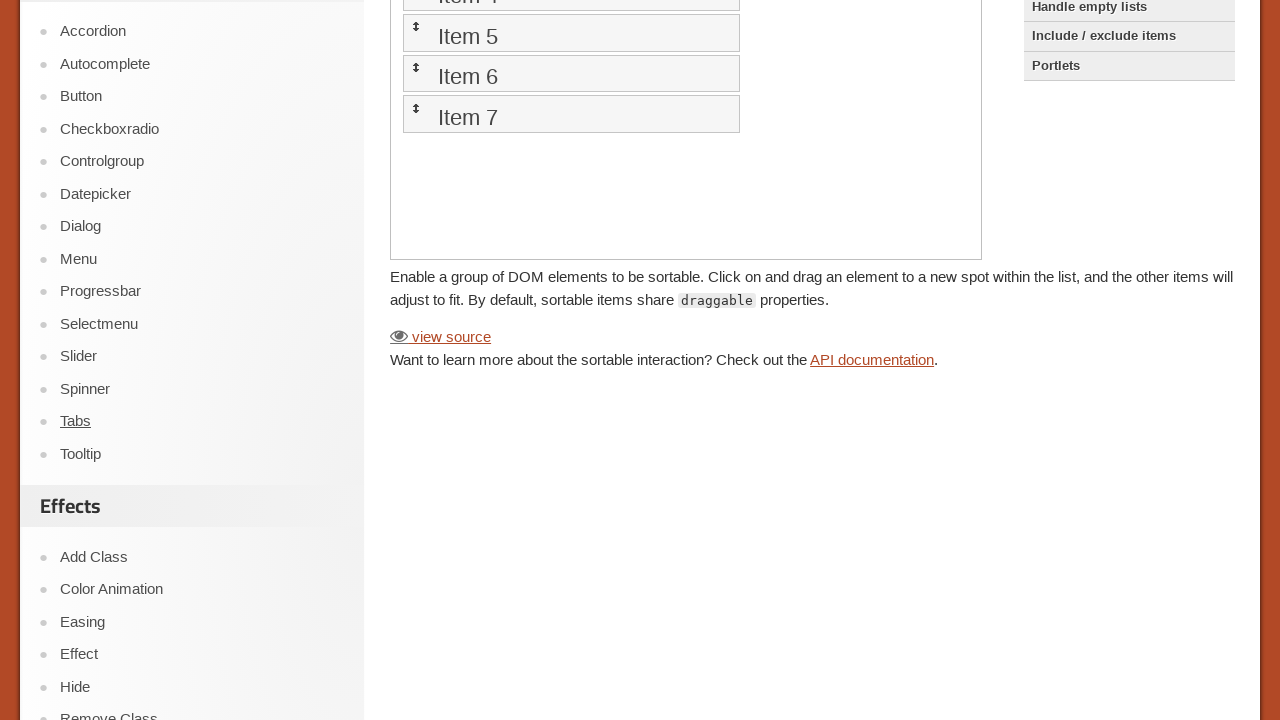

Located iframe containing sortable demo
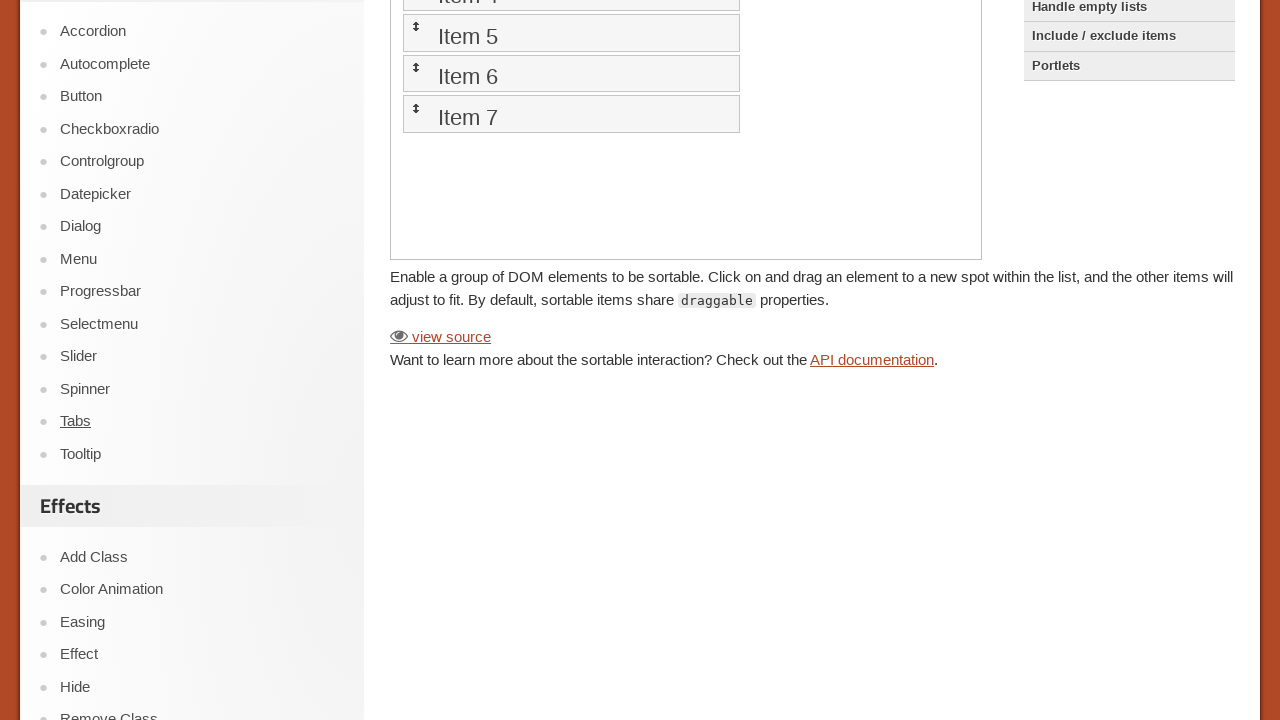

Located Item 1 element
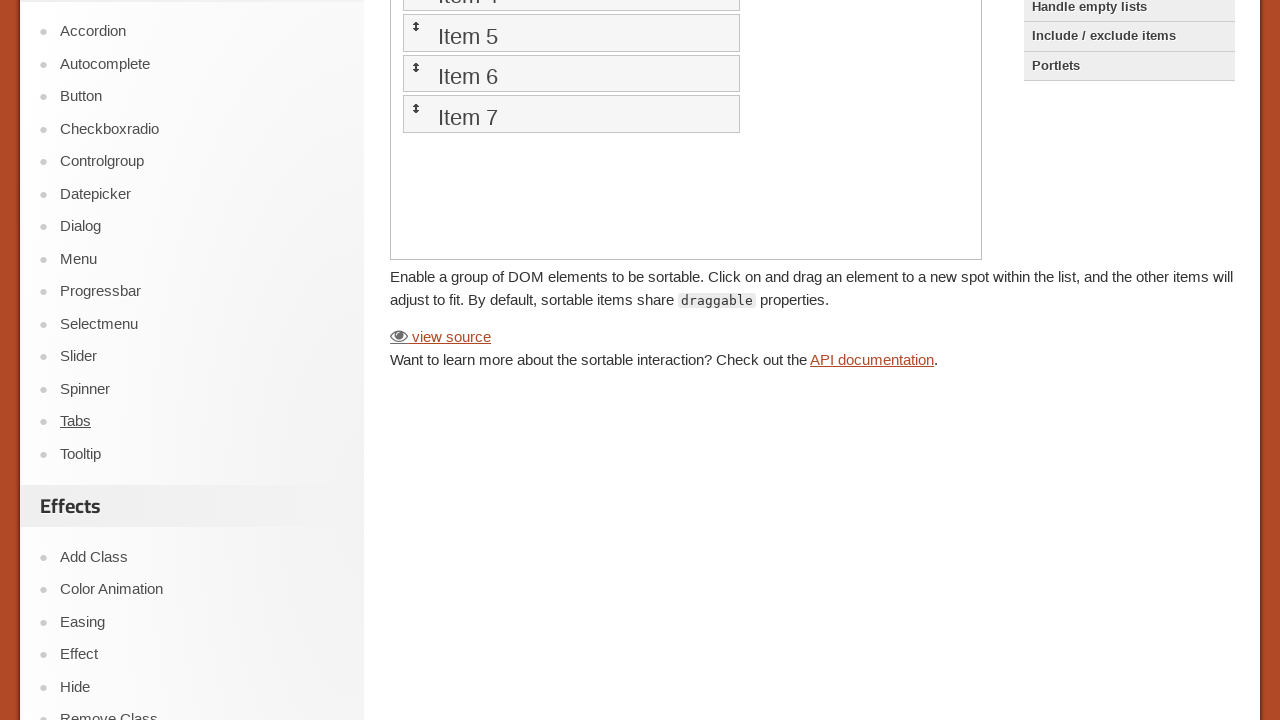

Located Item 4 element
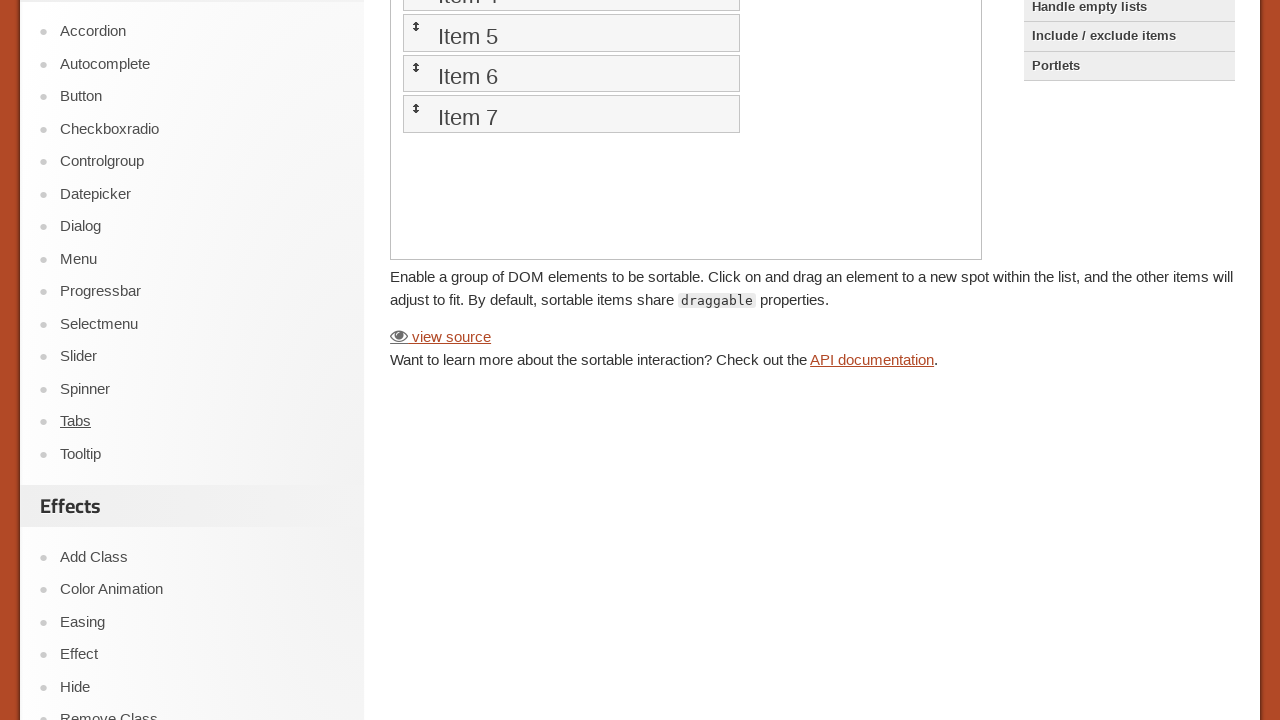

Retrieved Item 4 bounding box
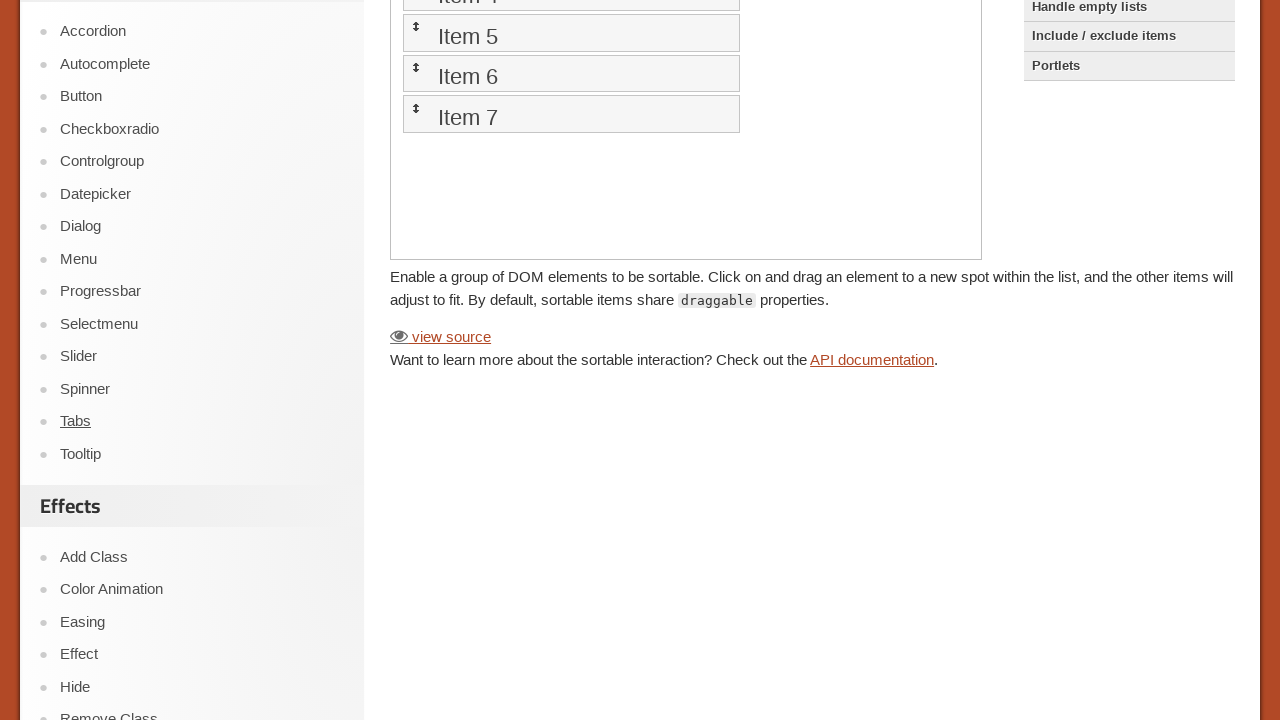

Dragged Item 1 to Item 4's position at (571, 484)
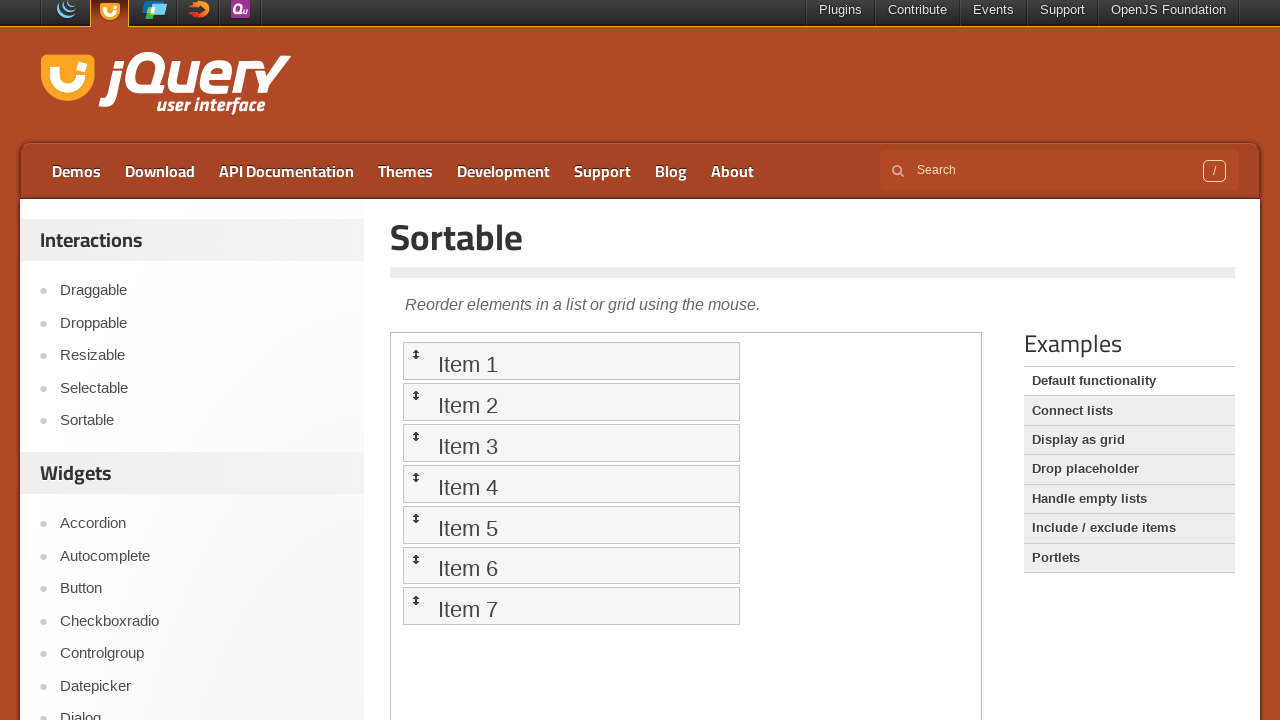

Located Item 5 element
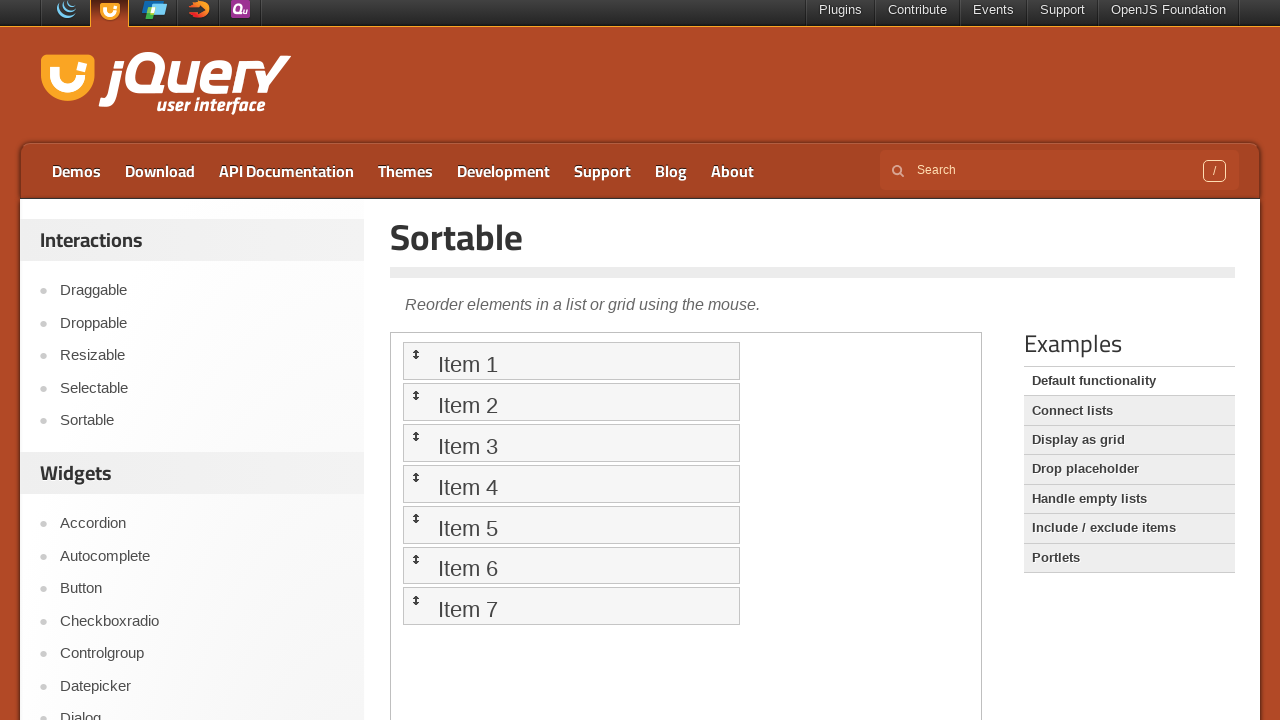

Located Item 6 element
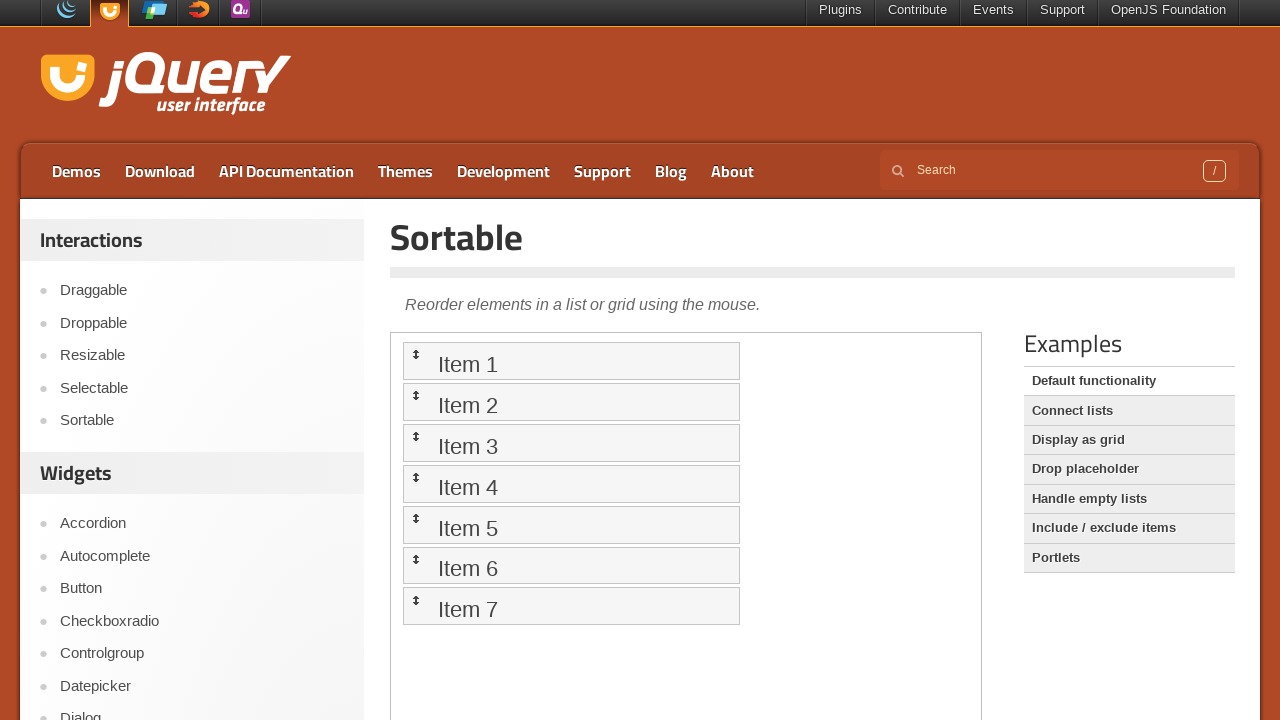

Dragged Item 5 to Item 6's position at (571, 565)
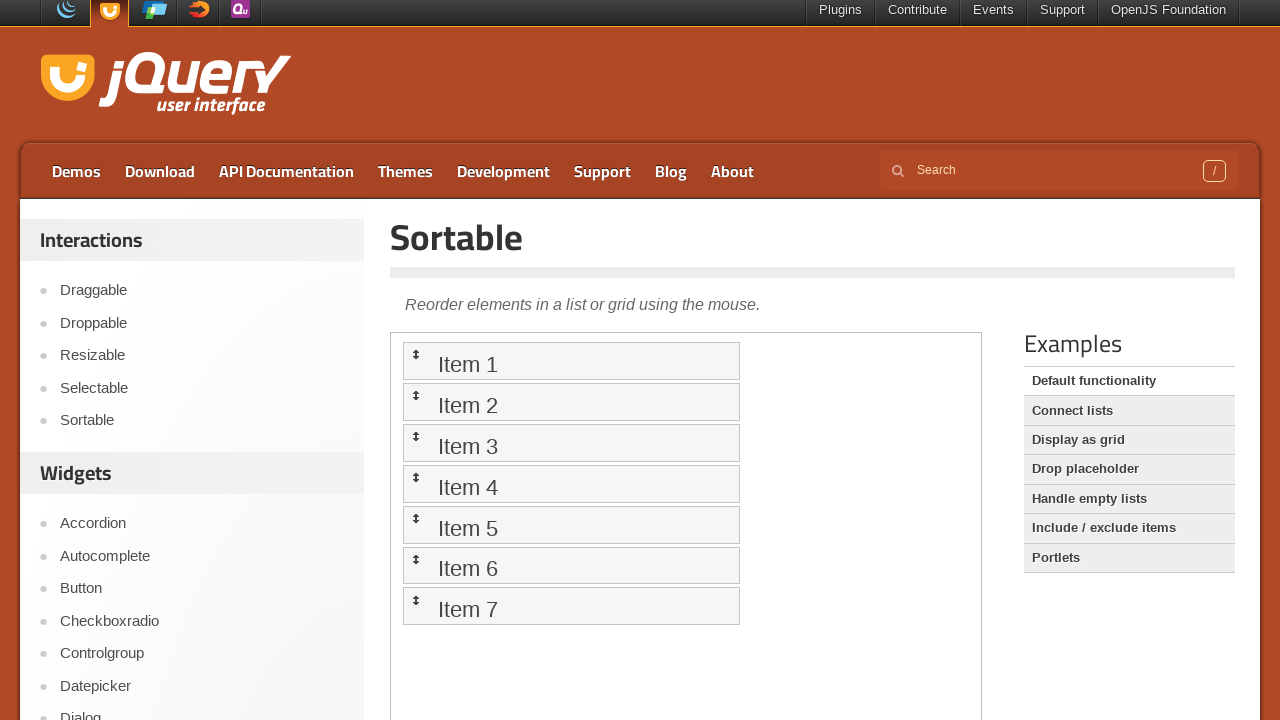

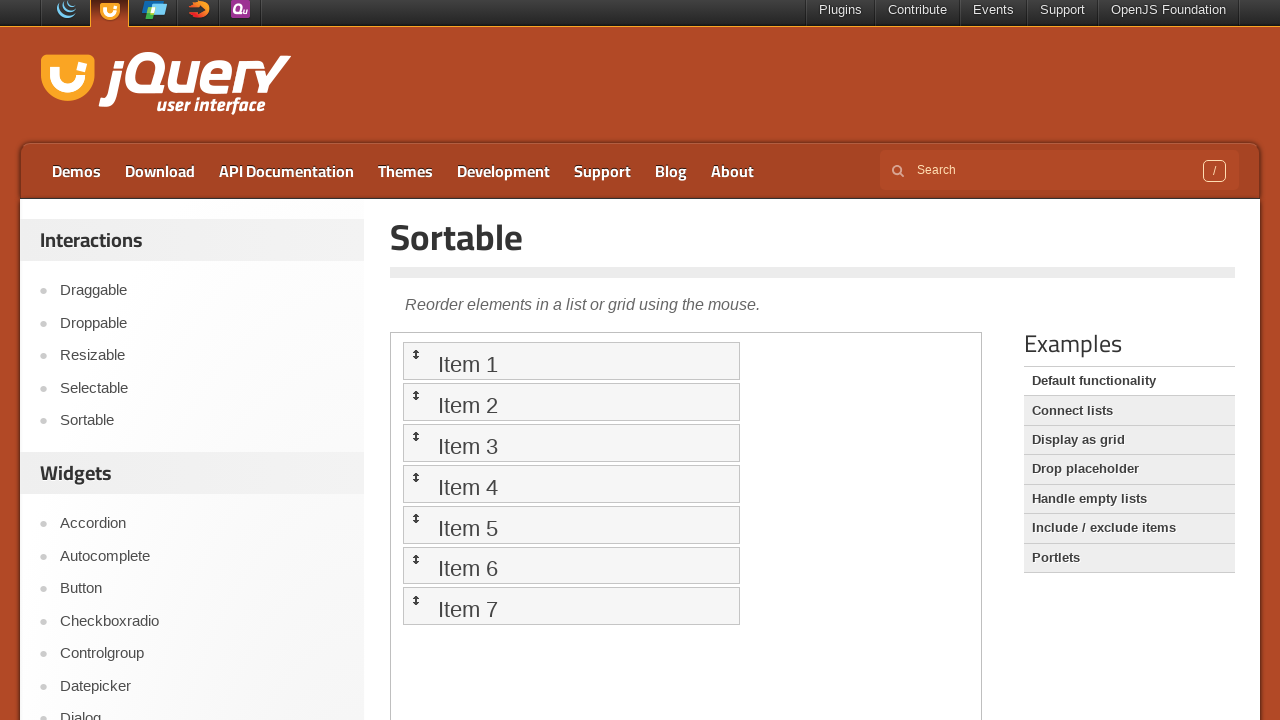